Tests handling of JavaScript prompt dialogs by clicking a button that triggers a prompt, entering text, and accepting it

Starting URL: https://testautomationpractice.blogspot.com/

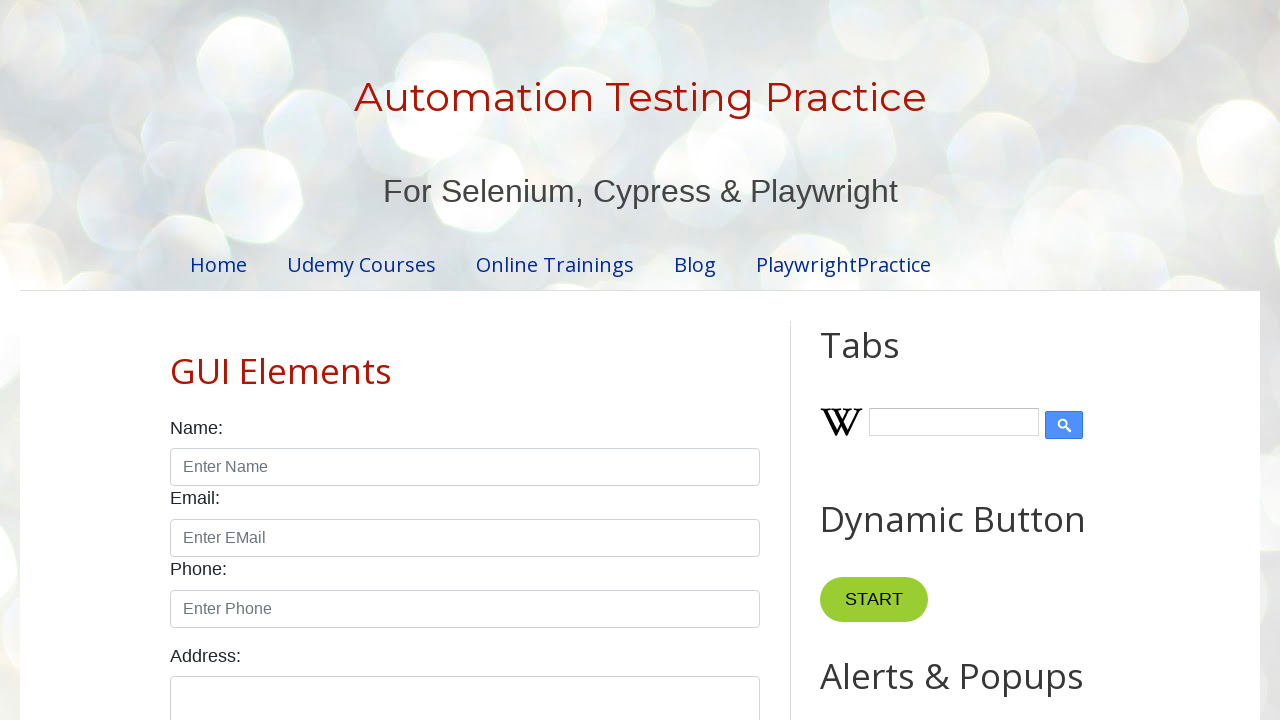

Set up dialog handler to accept prompt with 'Marcus'
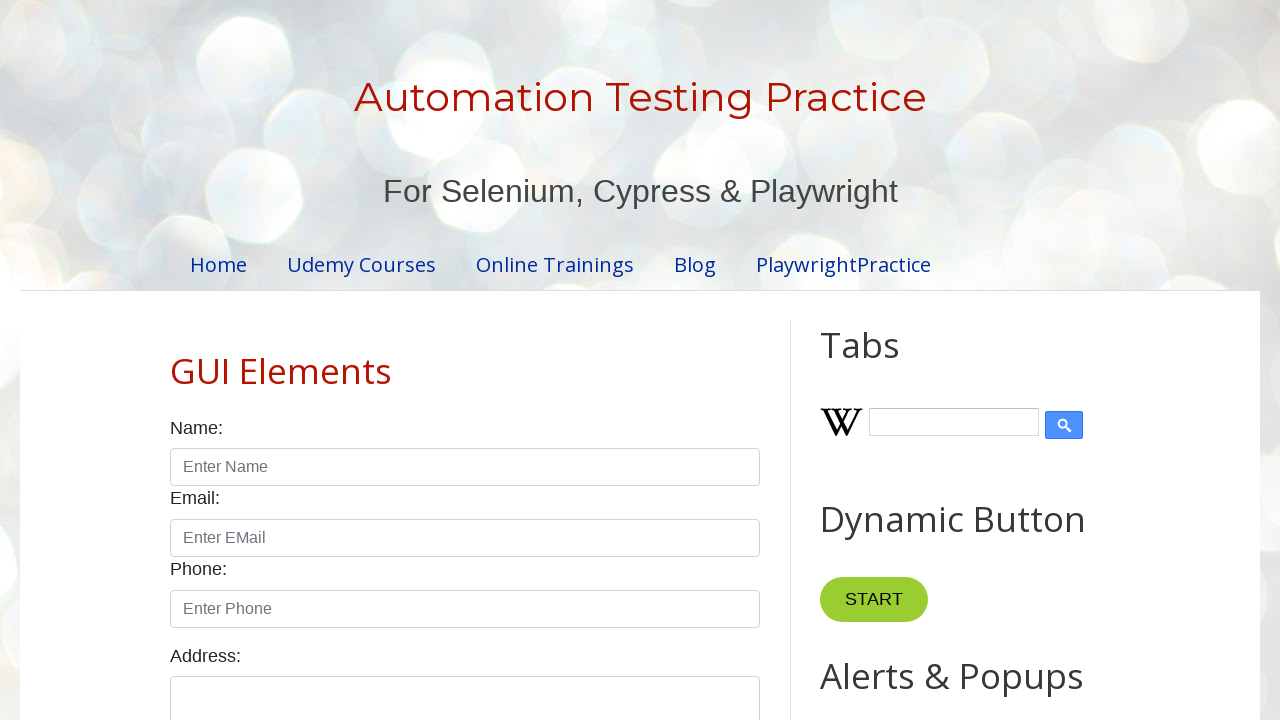

Clicked prompt button to trigger JavaScript prompt dialog at (890, 360) on #promptBtn
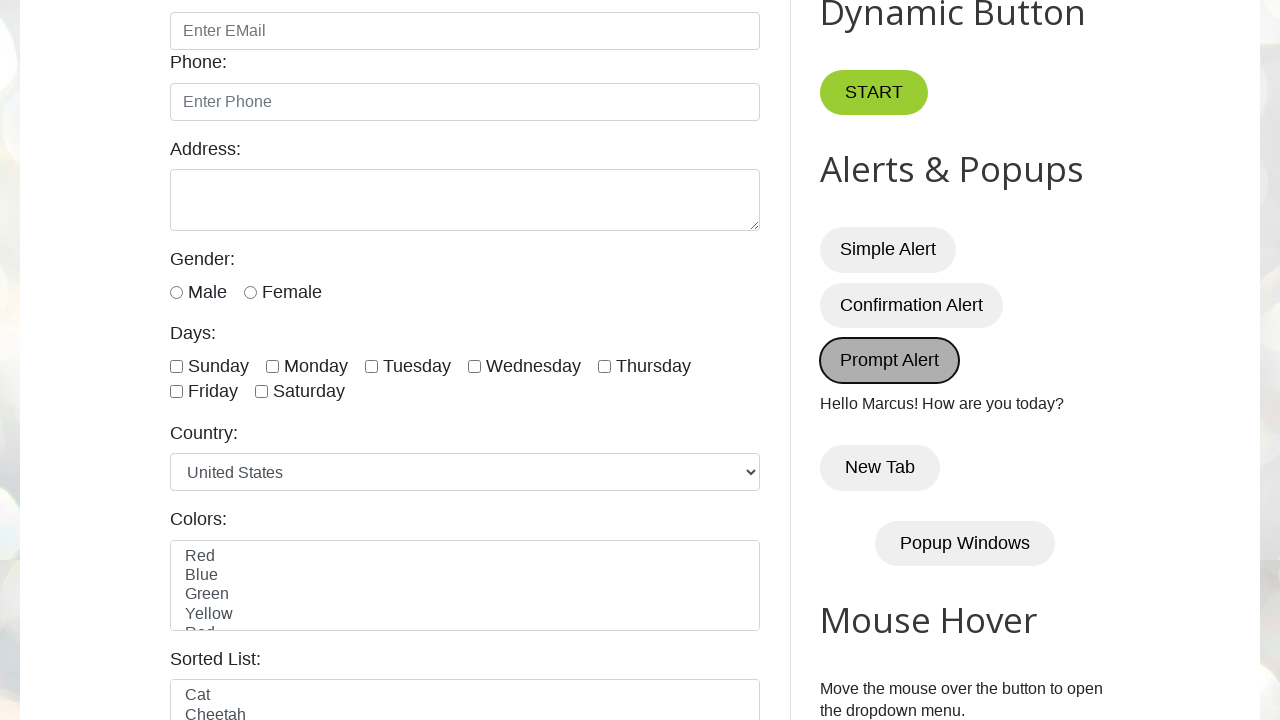

Prompt result text appeared on page
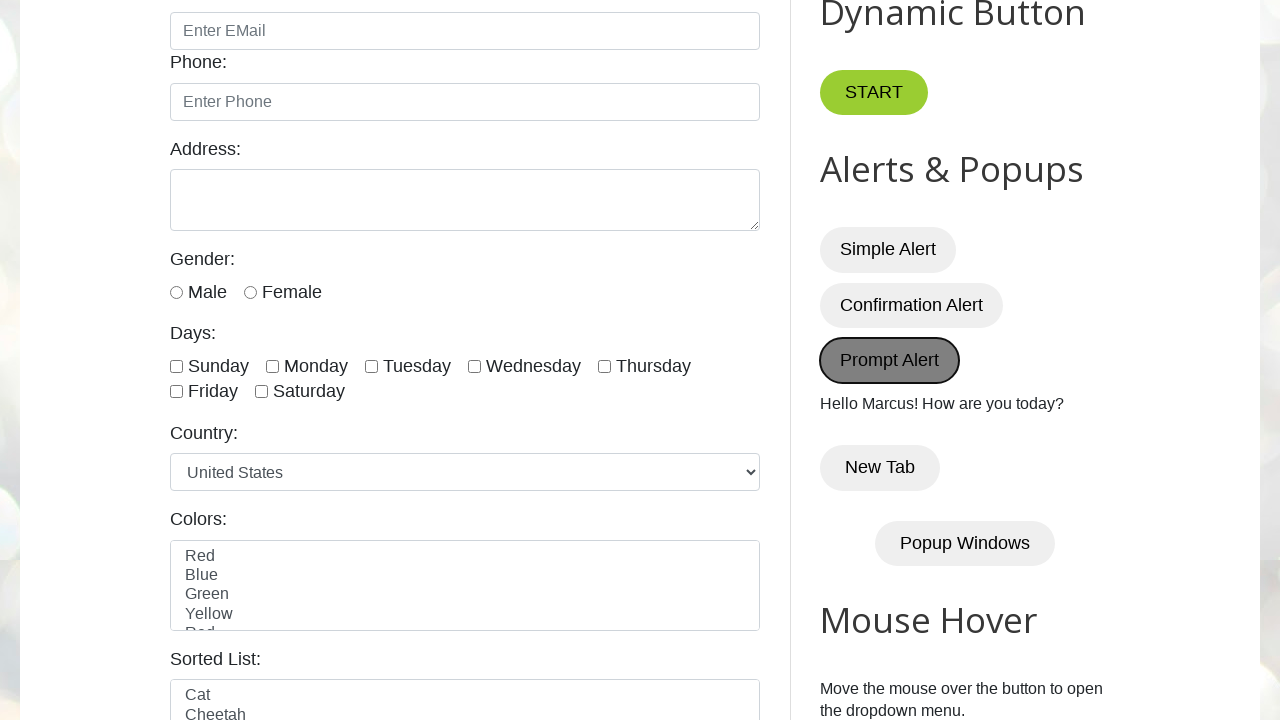

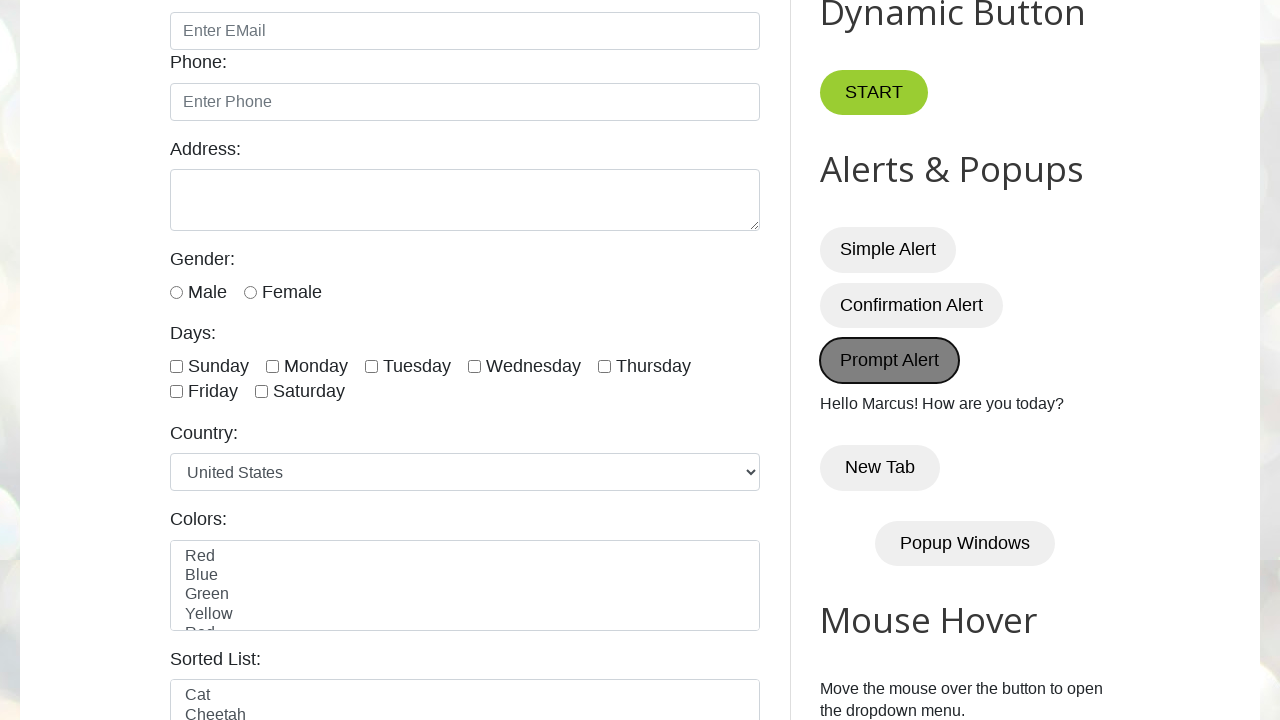